Navigates to the Time and Date world clock page and verifies that the dynamic table with world times is properly loaded and contains data rows.

Starting URL: https://www.timeanddate.com/worldclock/

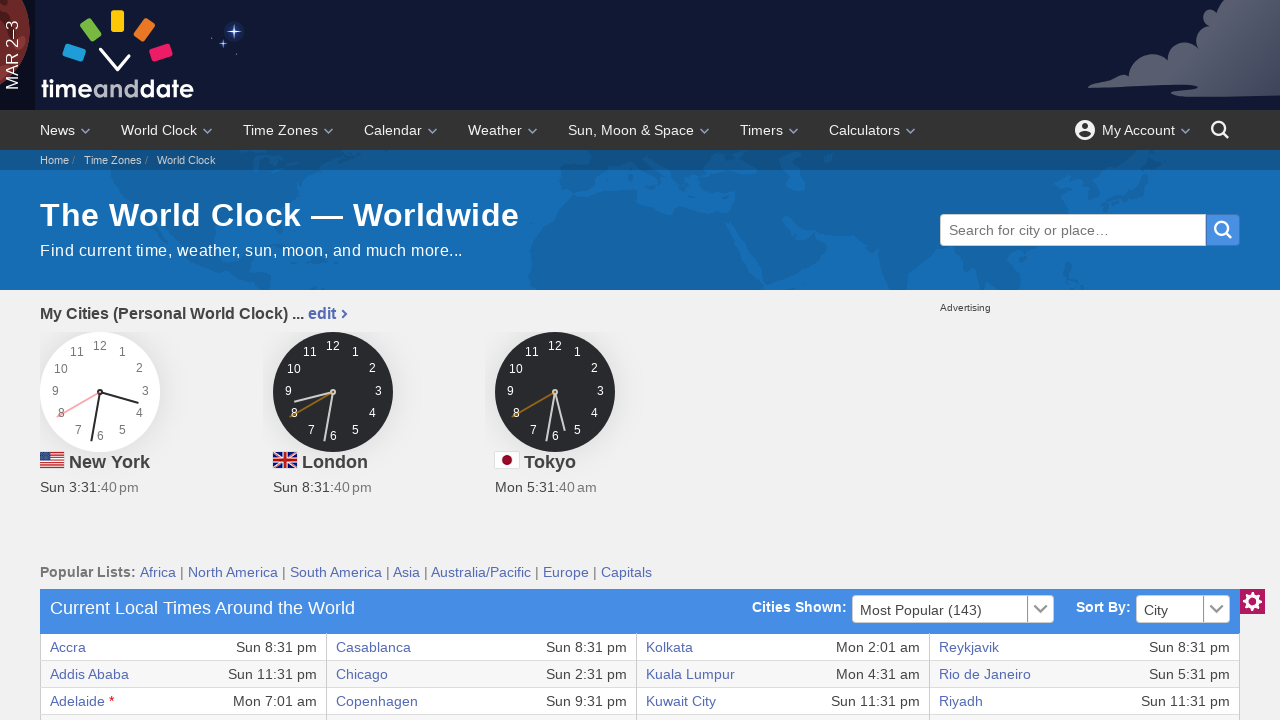

Navigated to Time and Date world clock page
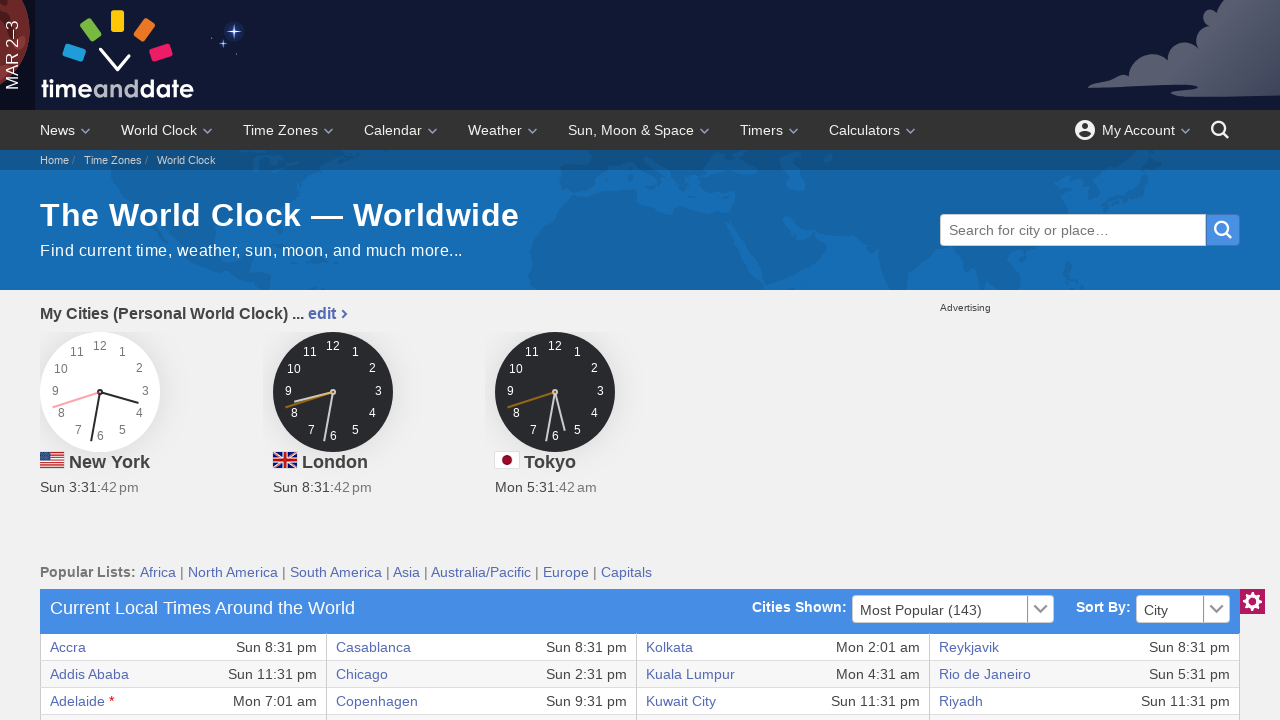

World clock table loaded and visible
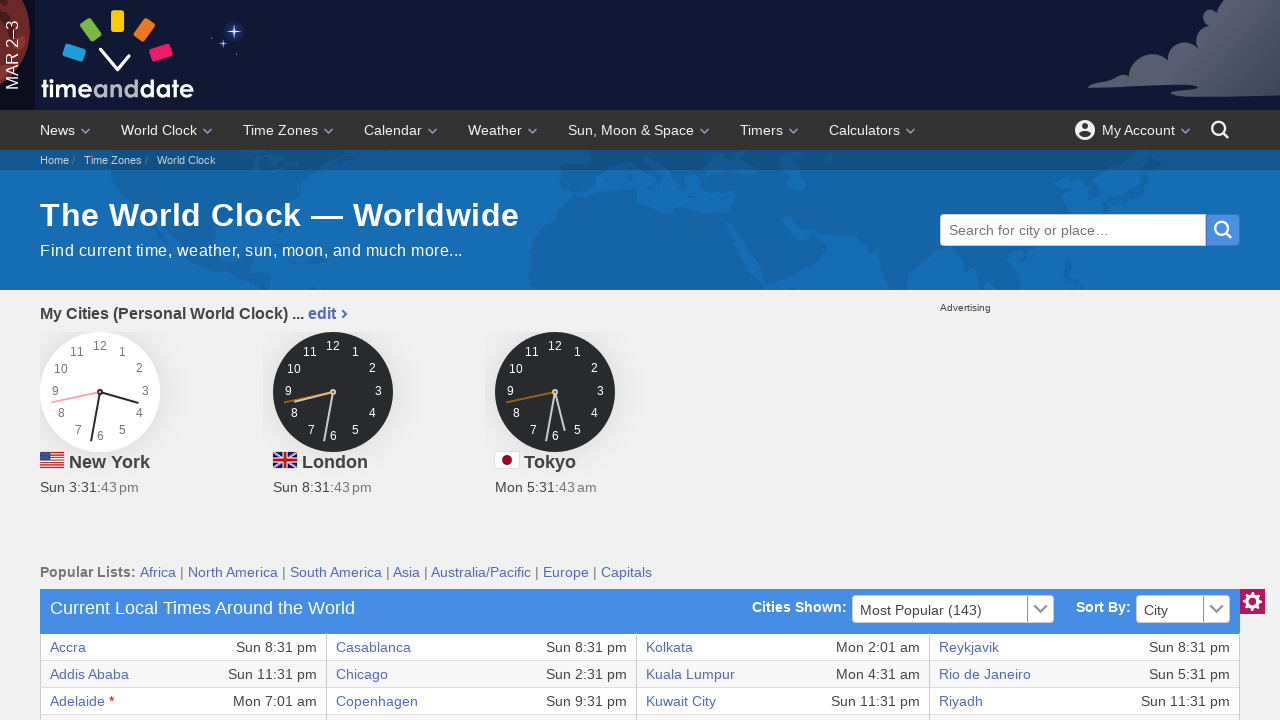

Located world clock table body element
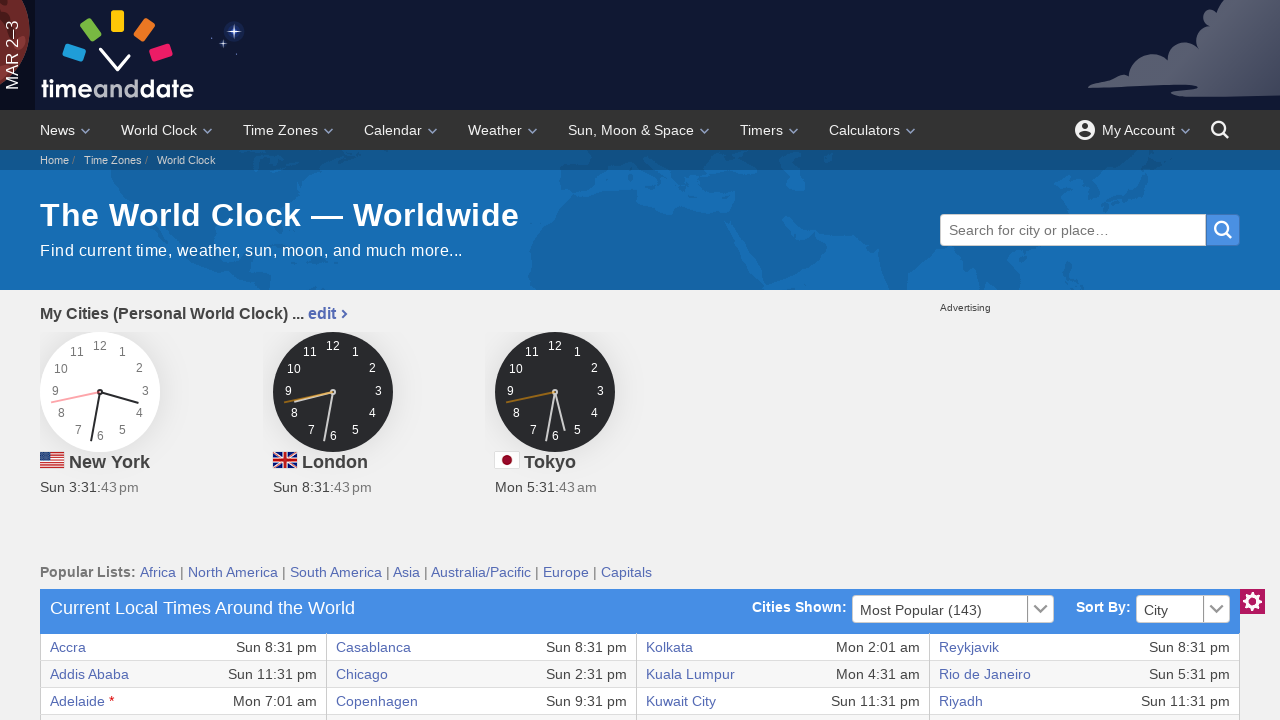

Located all table rows
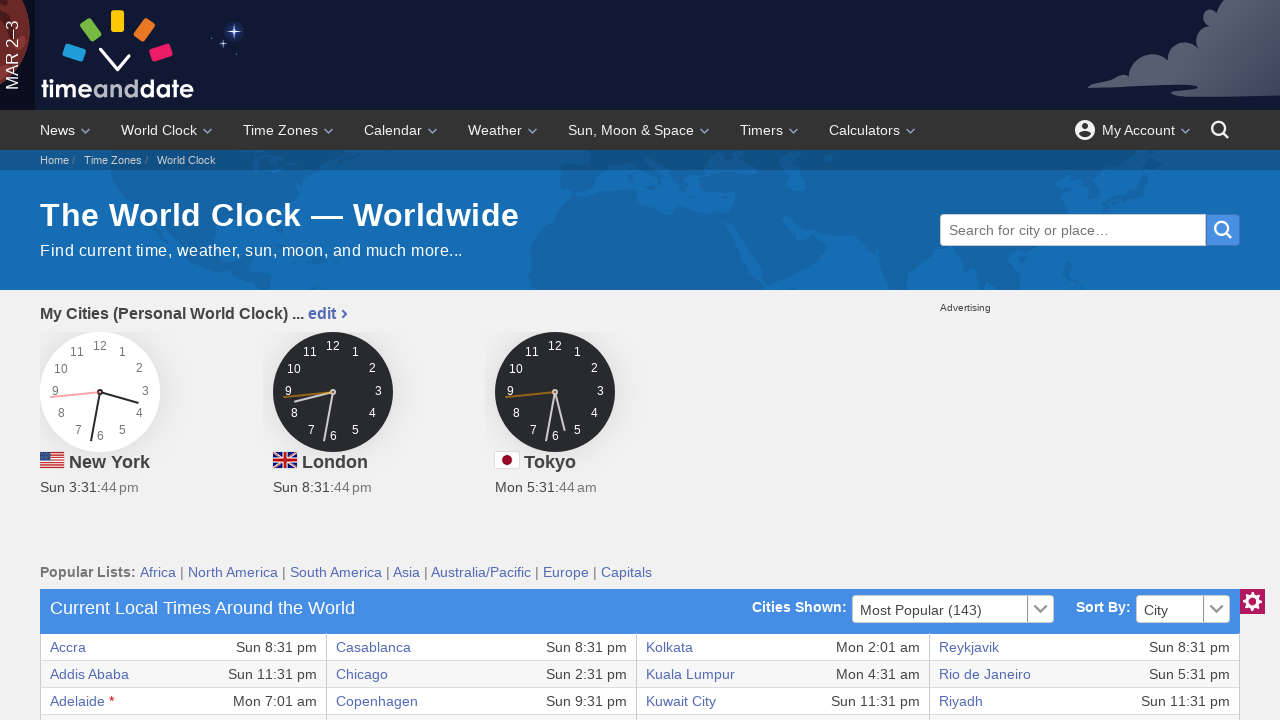

Verified table contains at least one data row
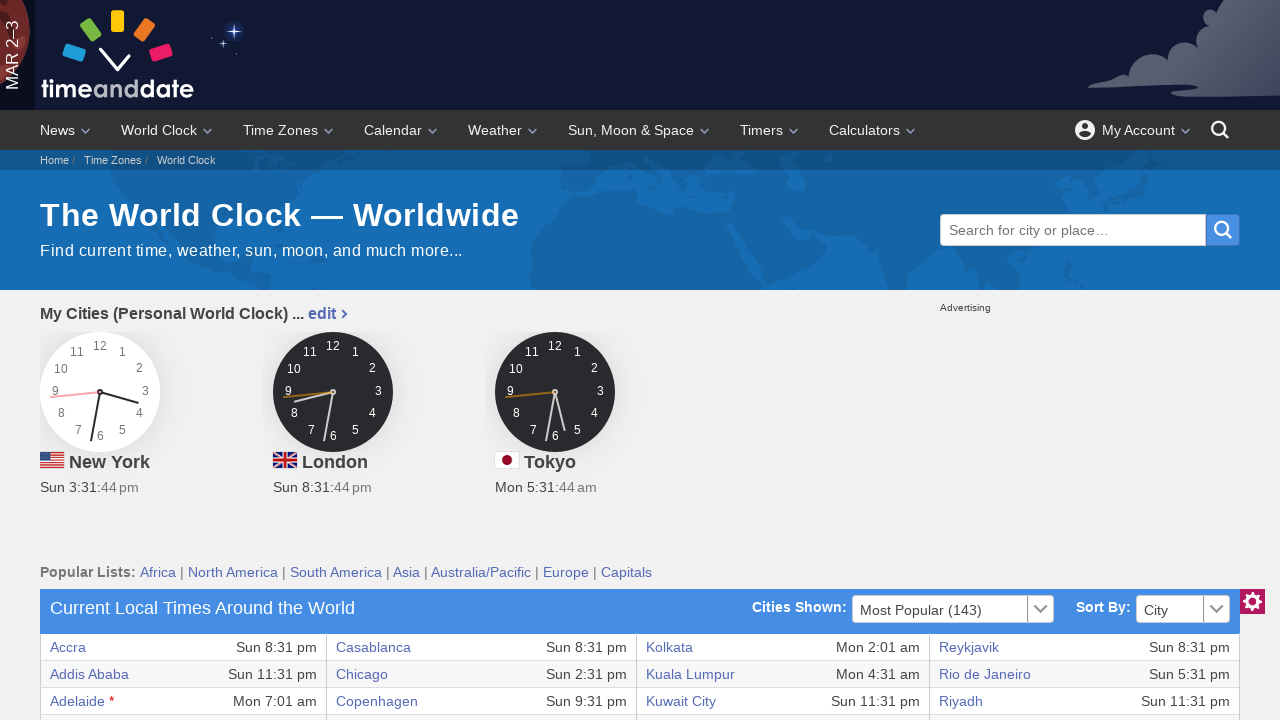

Located cells in first table row
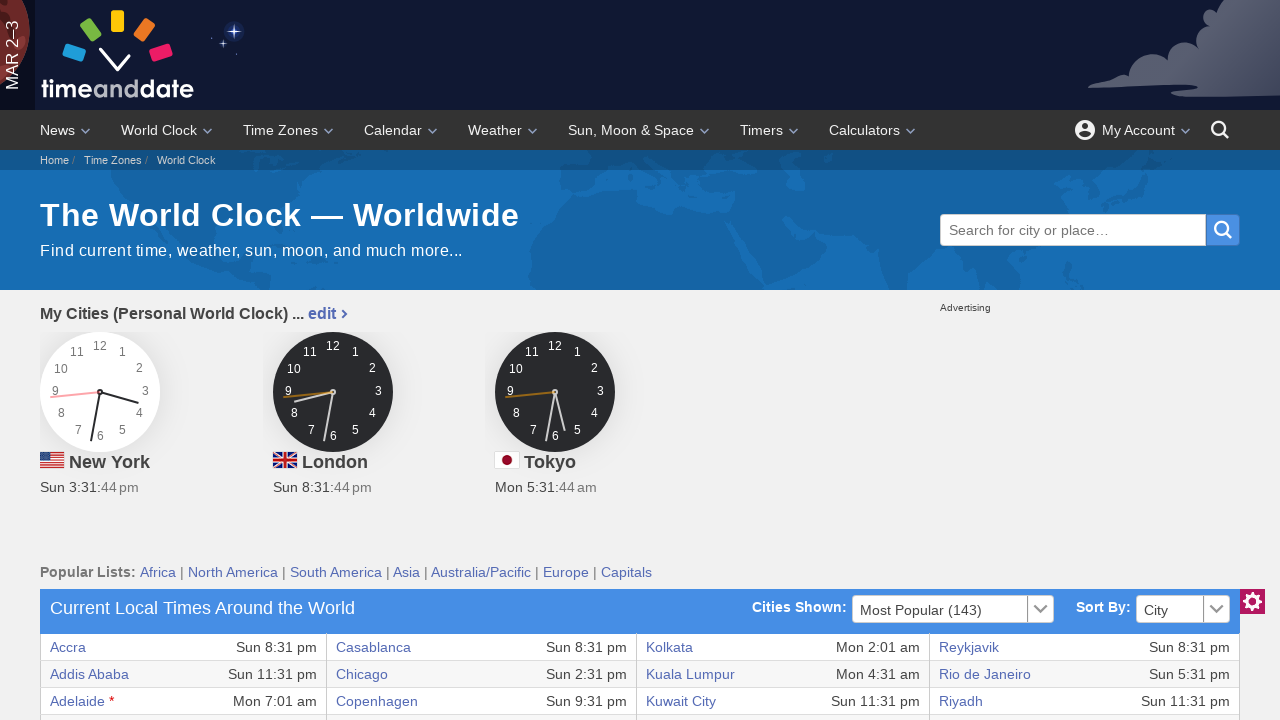

Verified first row contains data cells
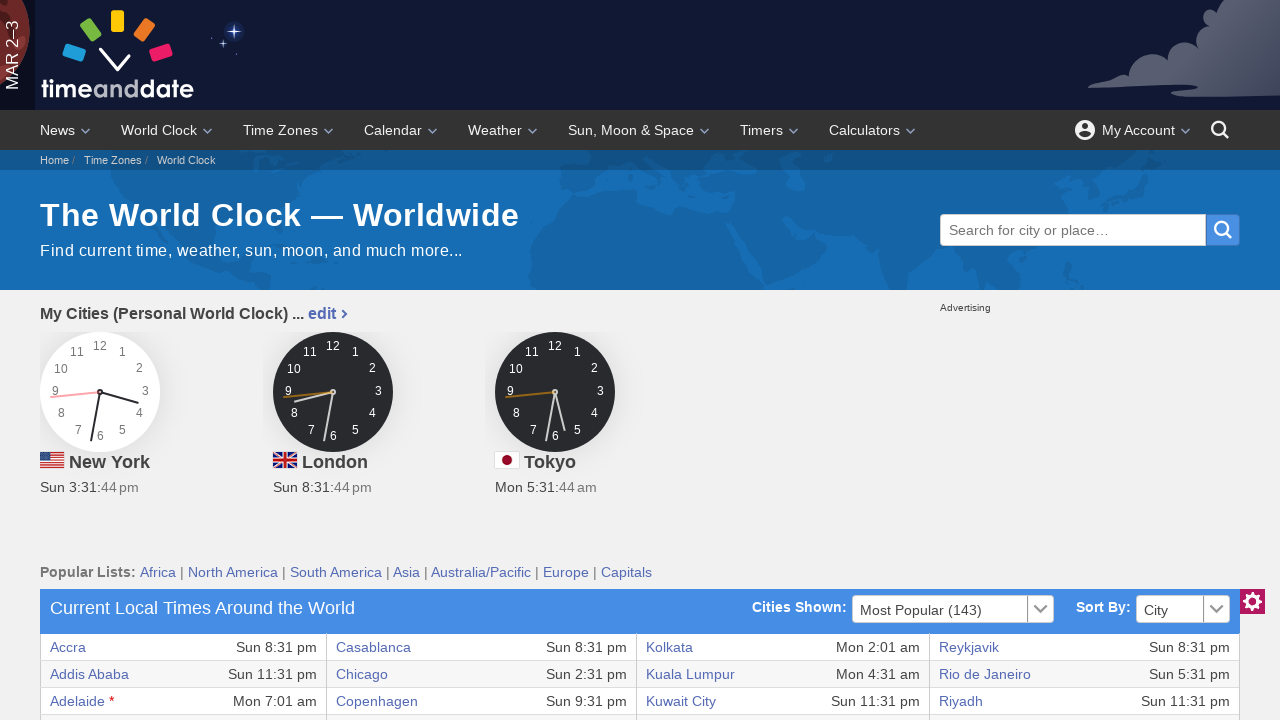

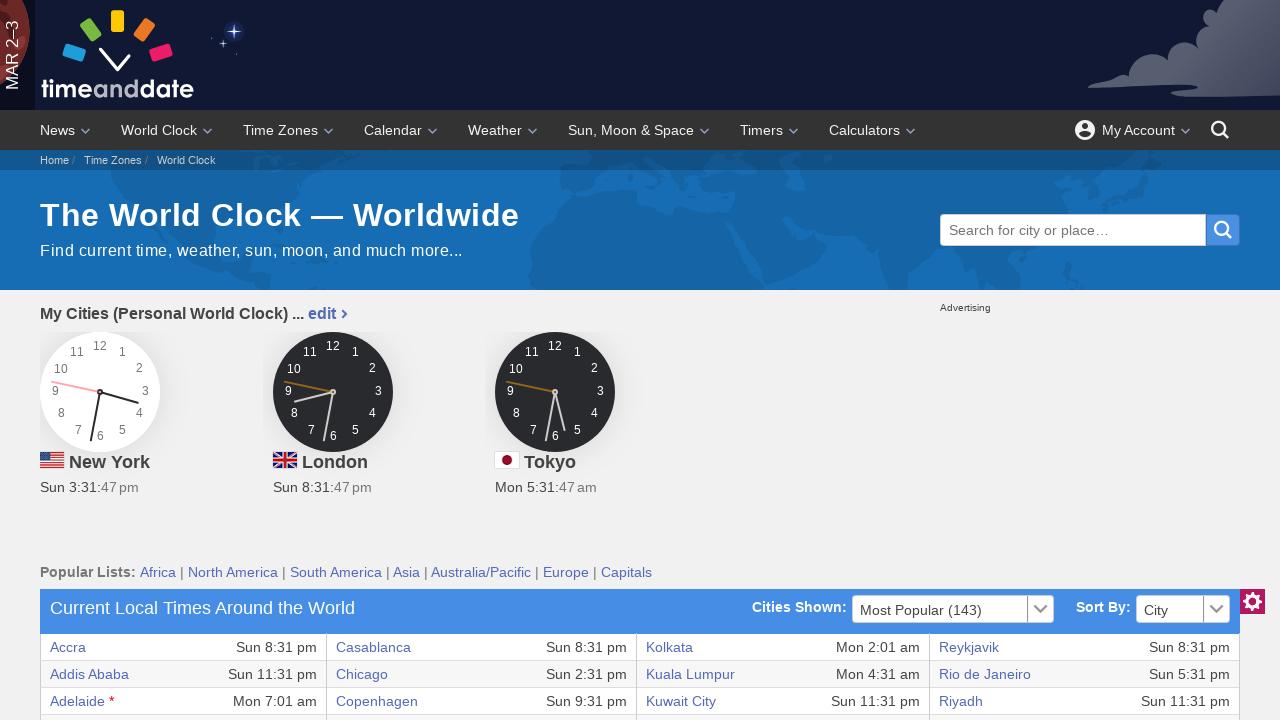